Tests navigating to the ABOUT page and verifying the author name is displayed

Starting URL: https://one-hand-bandit.vercel.app/

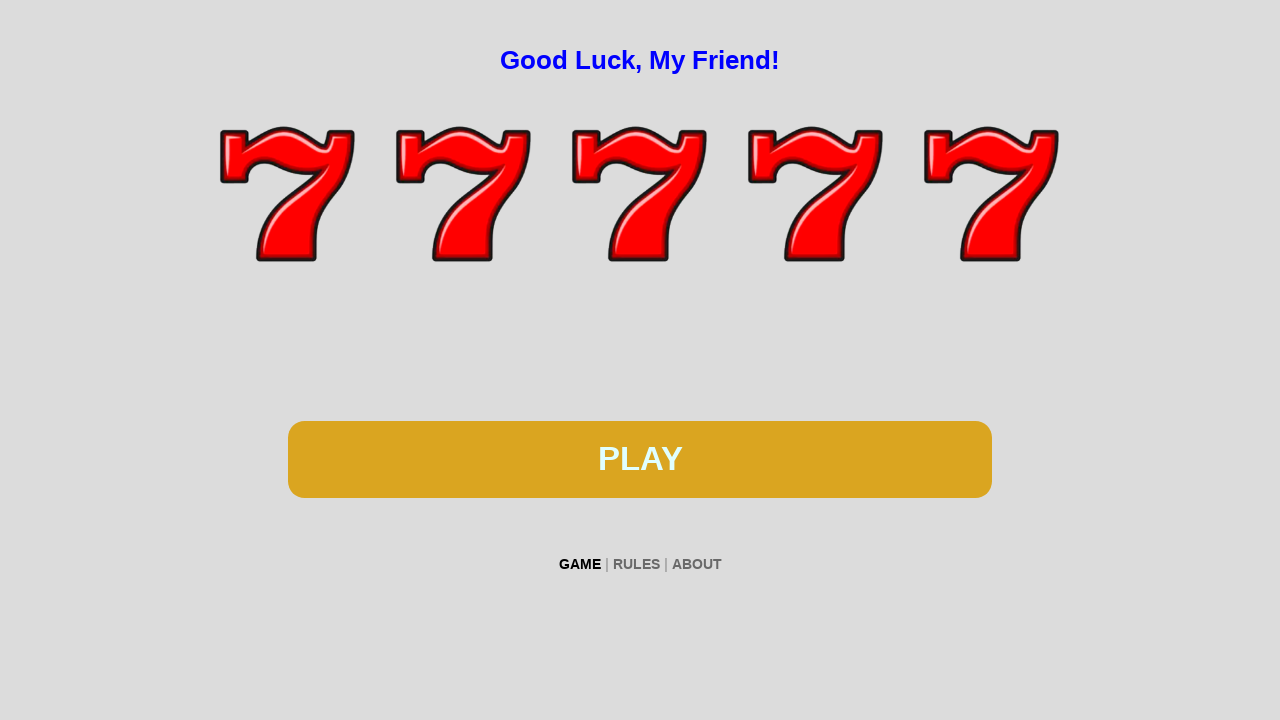

Clicked on ABOUT navigation link at (696, 564) on xpath=//*[contains(text(), 'ABOUT')]
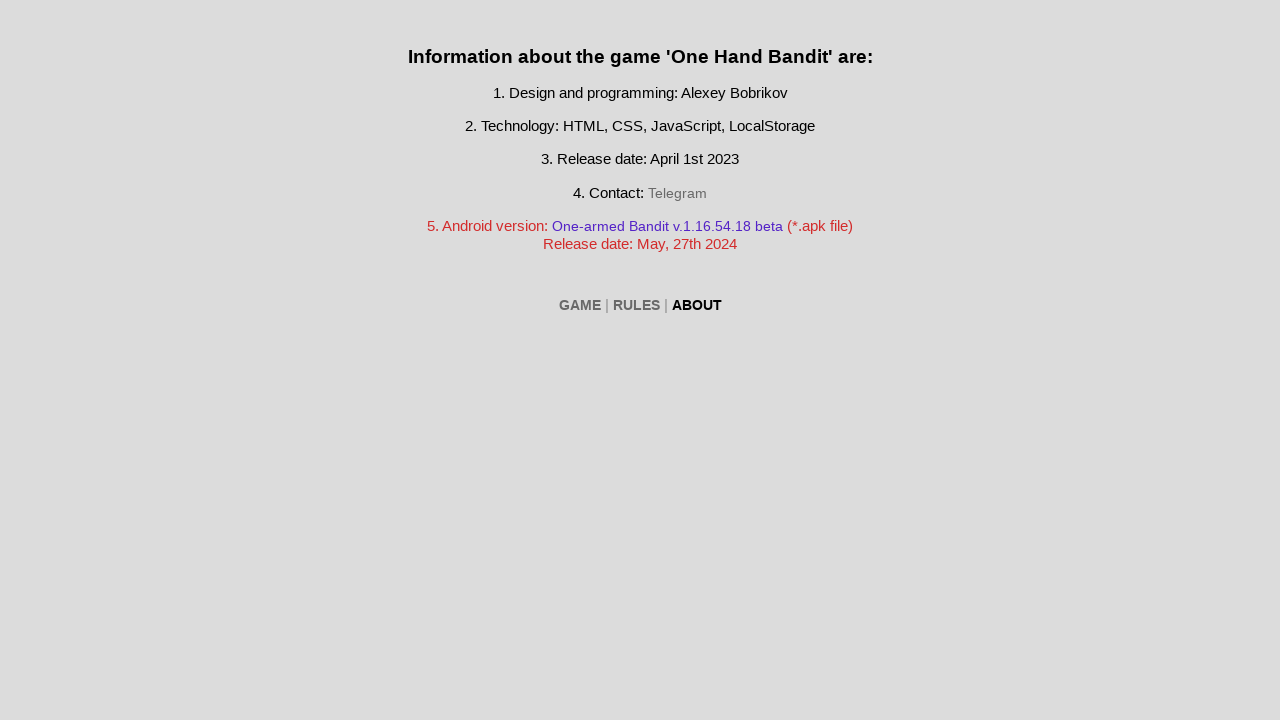

Verified author name 'Alexey Bobrikov' is displayed on ABOUT page
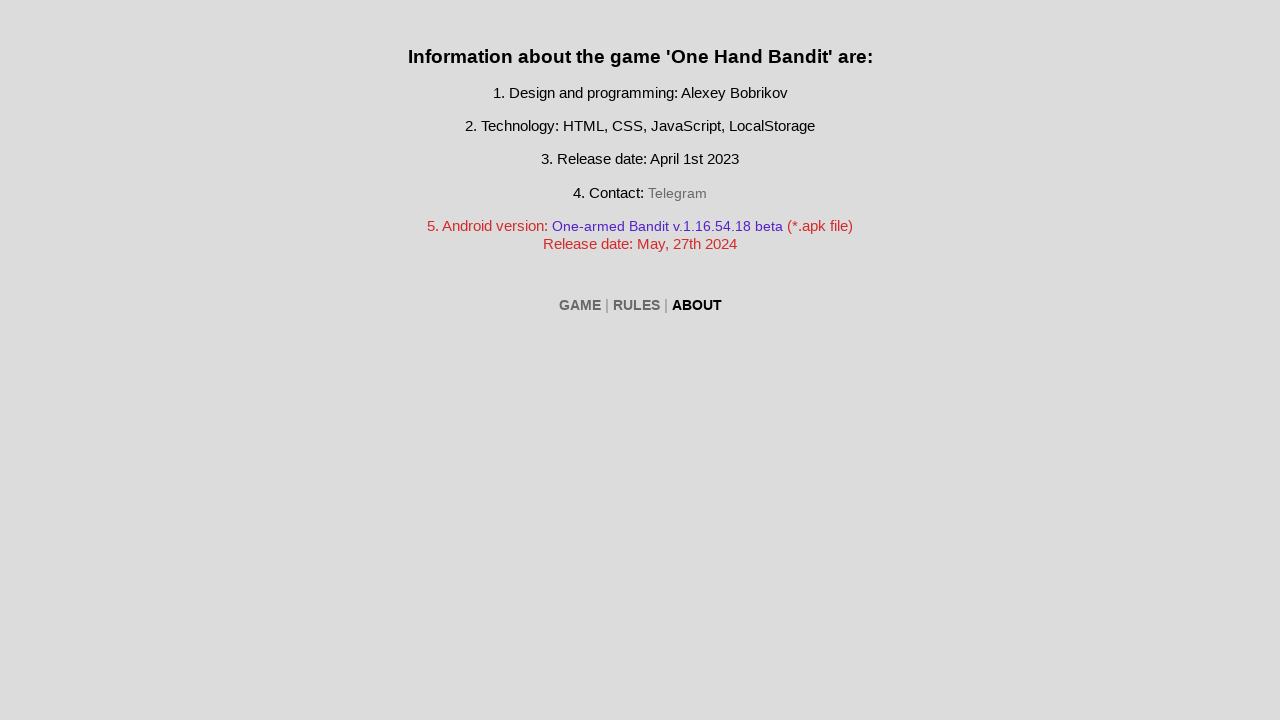

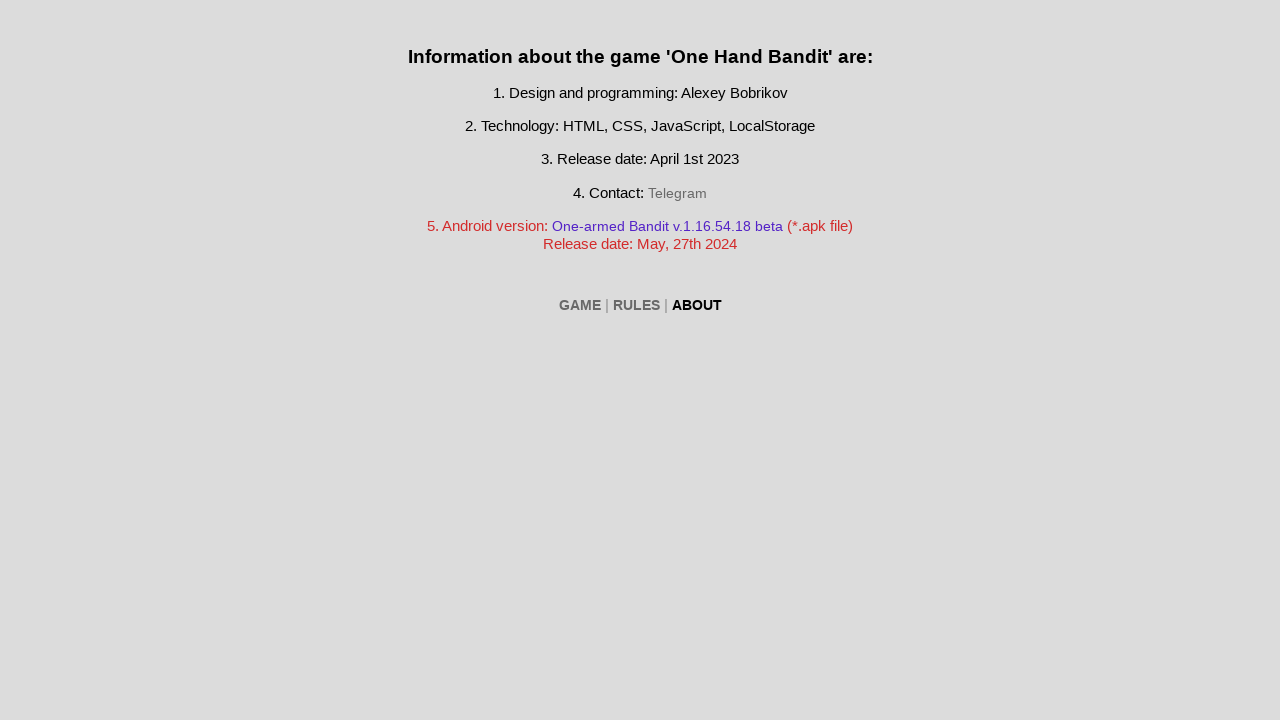